Tests the directory page by clicking the Directory link, then switching between grid and list views while verifying business information is displayed correctly

Starting URL: https://eduardorellana.github.io/cse270-teton3/index.html

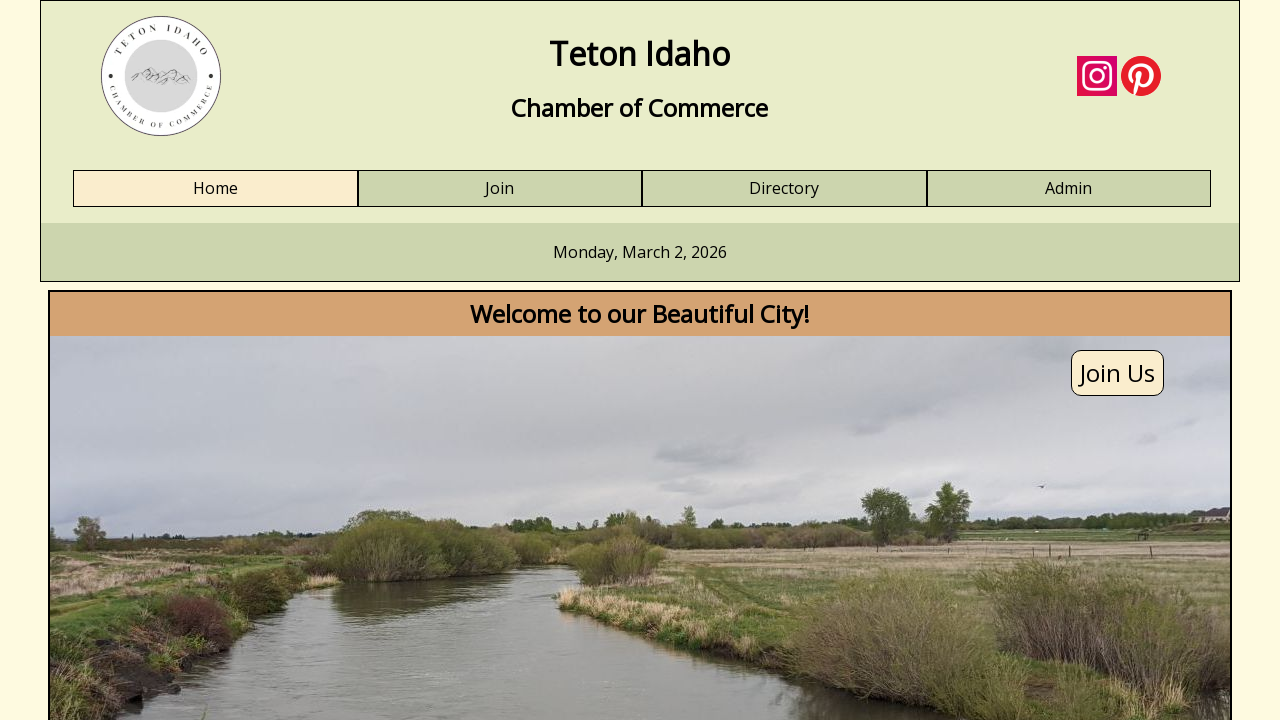

Clicked on Directory link at (784, 189) on a:text('Directory')
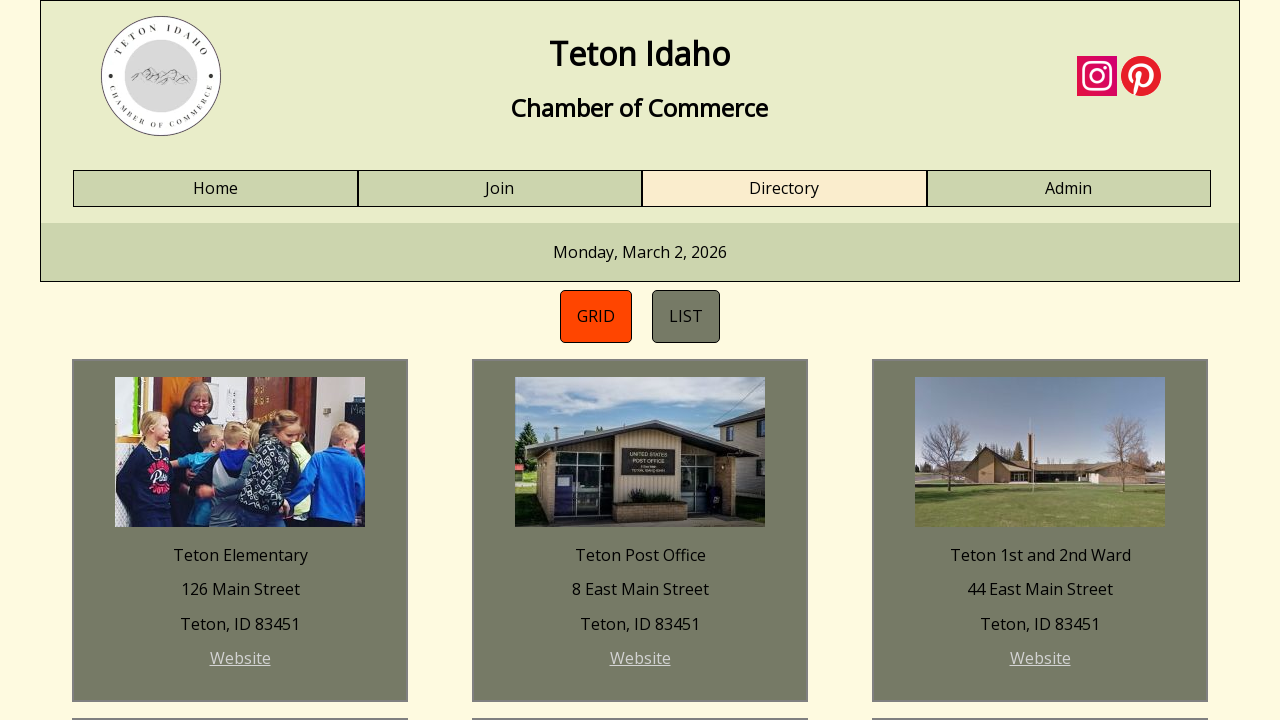

Clicked on directory grid view button at (596, 316) on #directory-grid
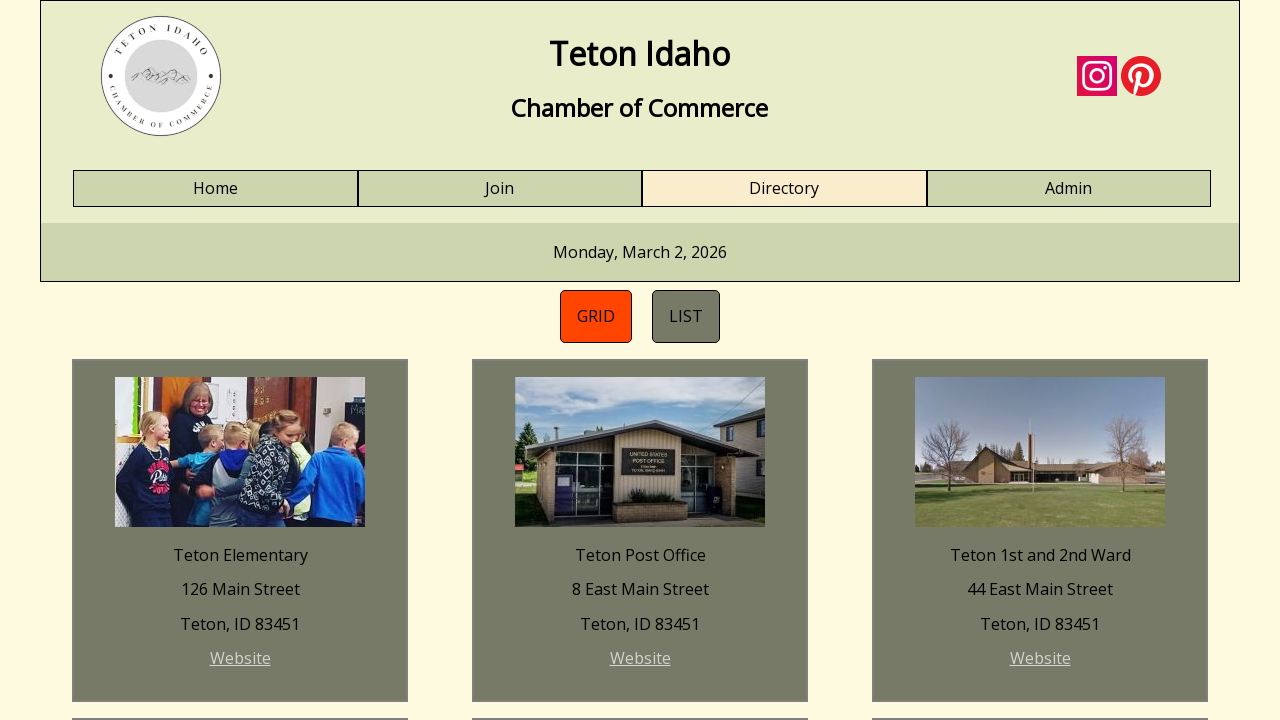

Grid view content loaded and business image verified
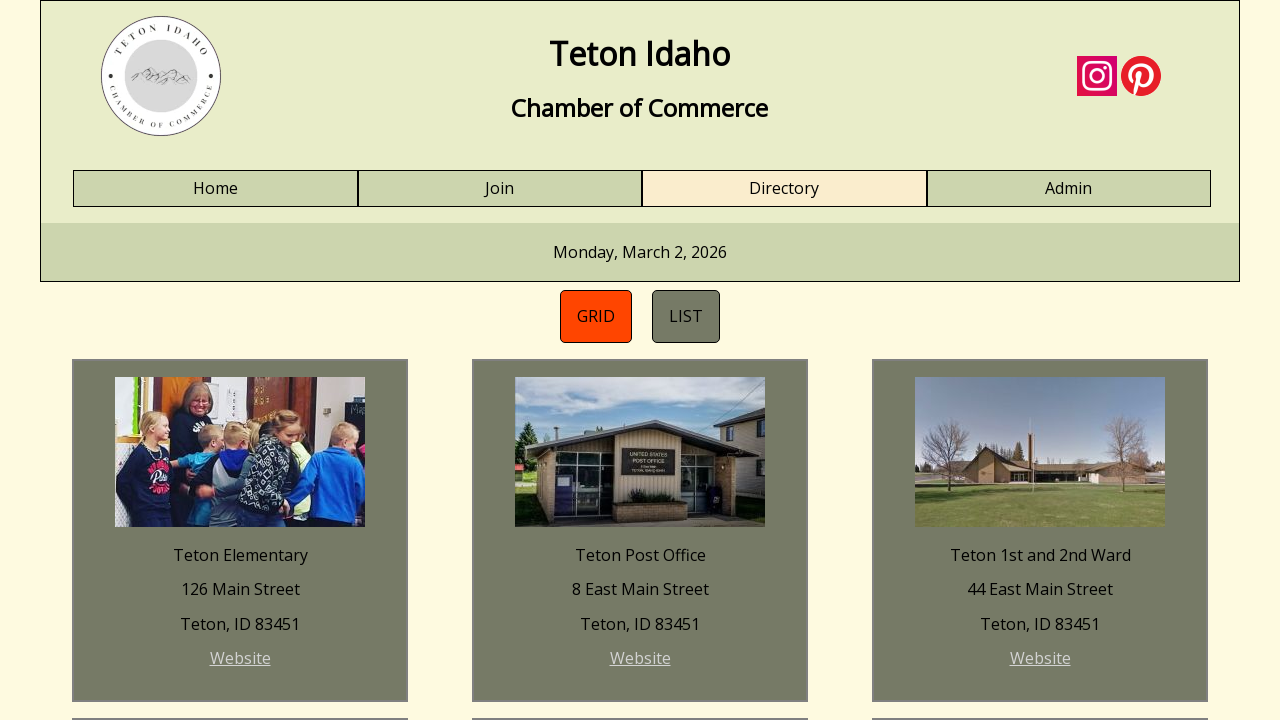

Clicked on directory list view button at (686, 316) on #directory-list
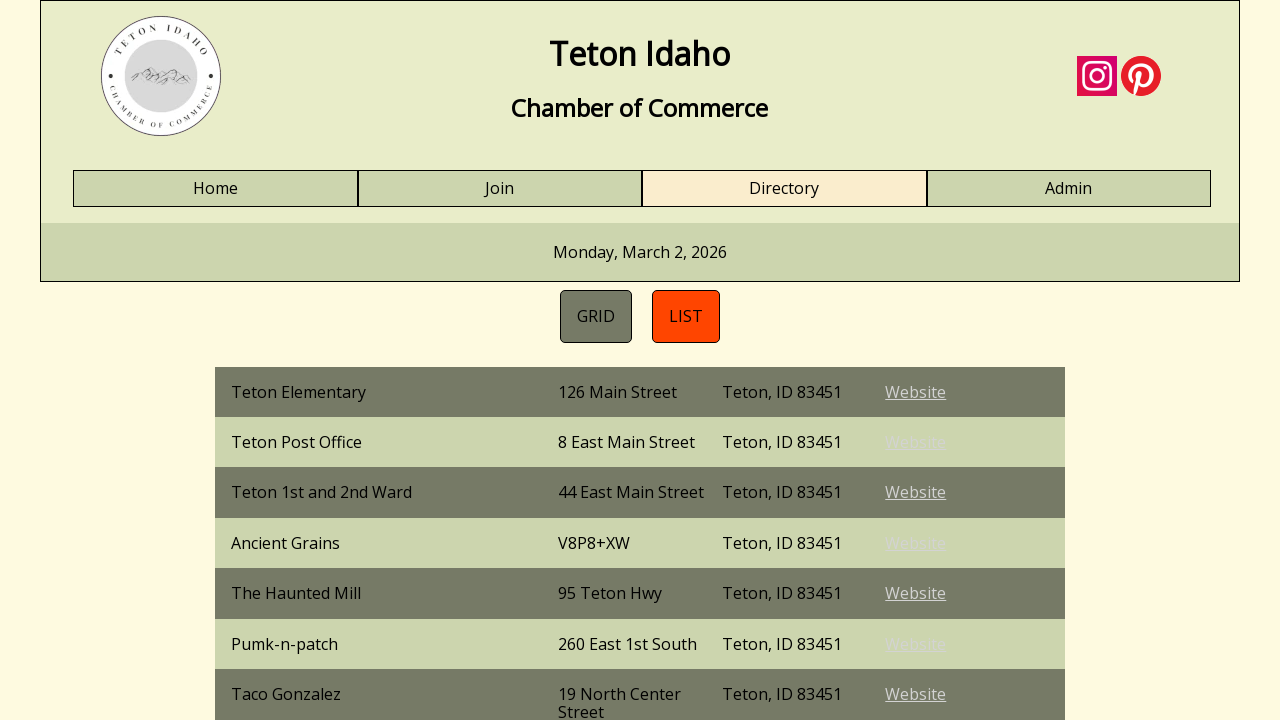

List view content loaded and business information verified
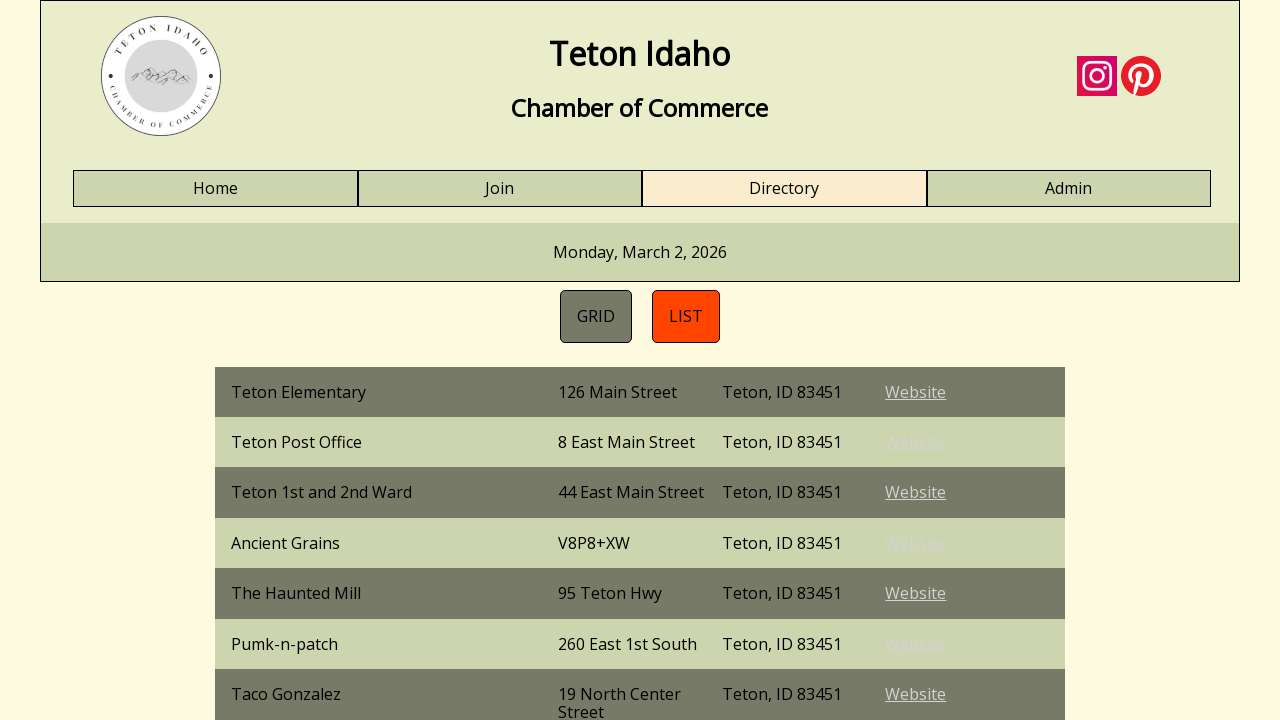

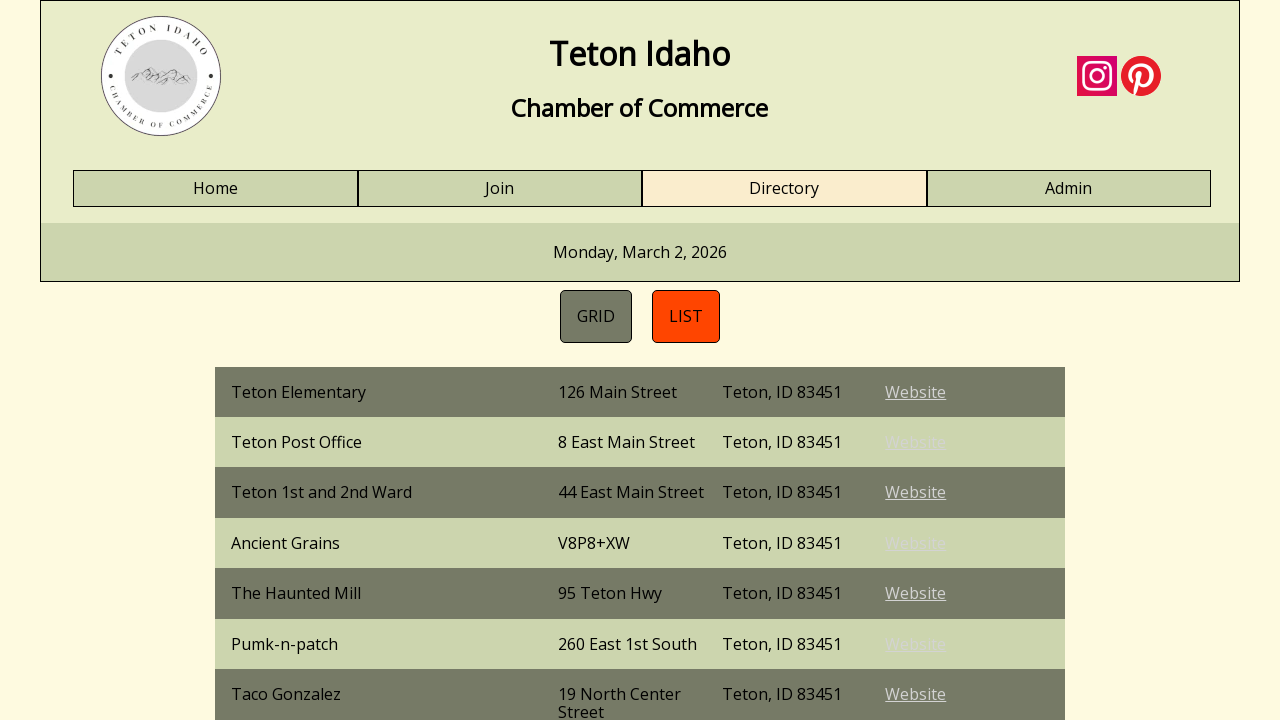